Tests adding todo items by filling the input and pressing Enter, verifying items appear in the list

Starting URL: https://demo.playwright.dev/todomvc

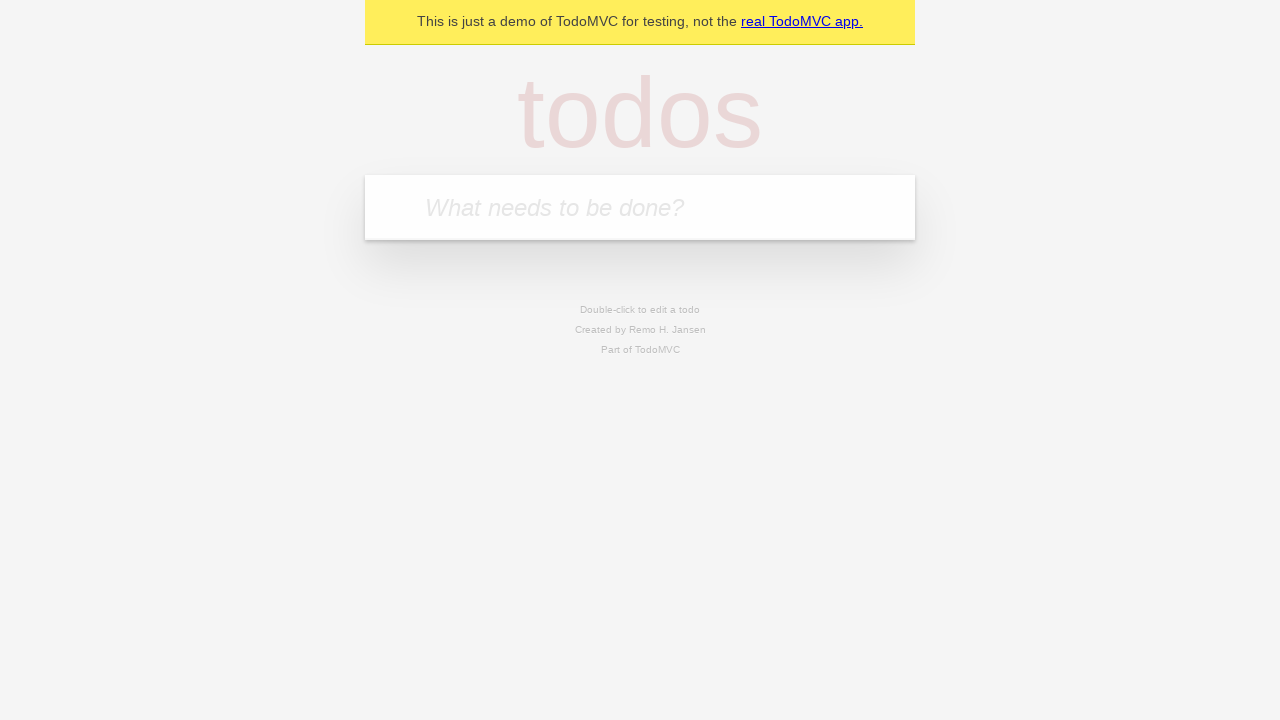

Filled todo input with 'buy some cheese' on internal:attr=[placeholder="What needs to be done?"i]
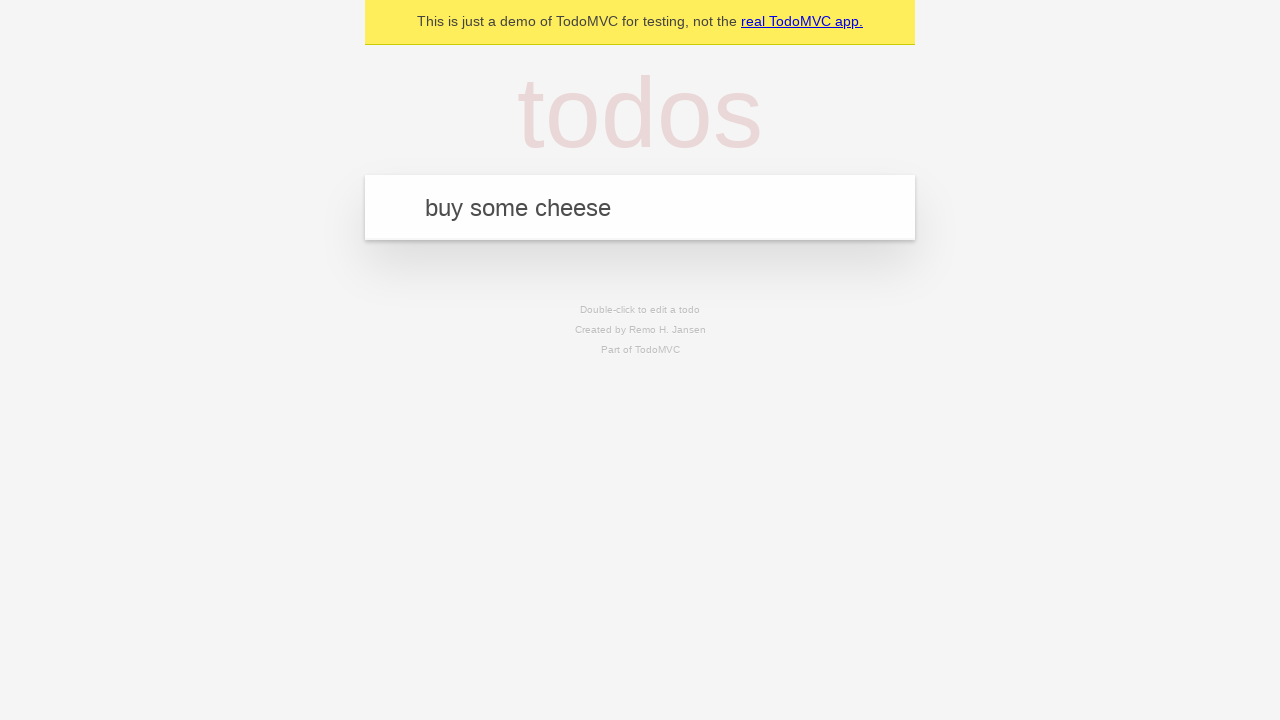

Pressed Enter to add first todo item on internal:attr=[placeholder="What needs to be done?"i]
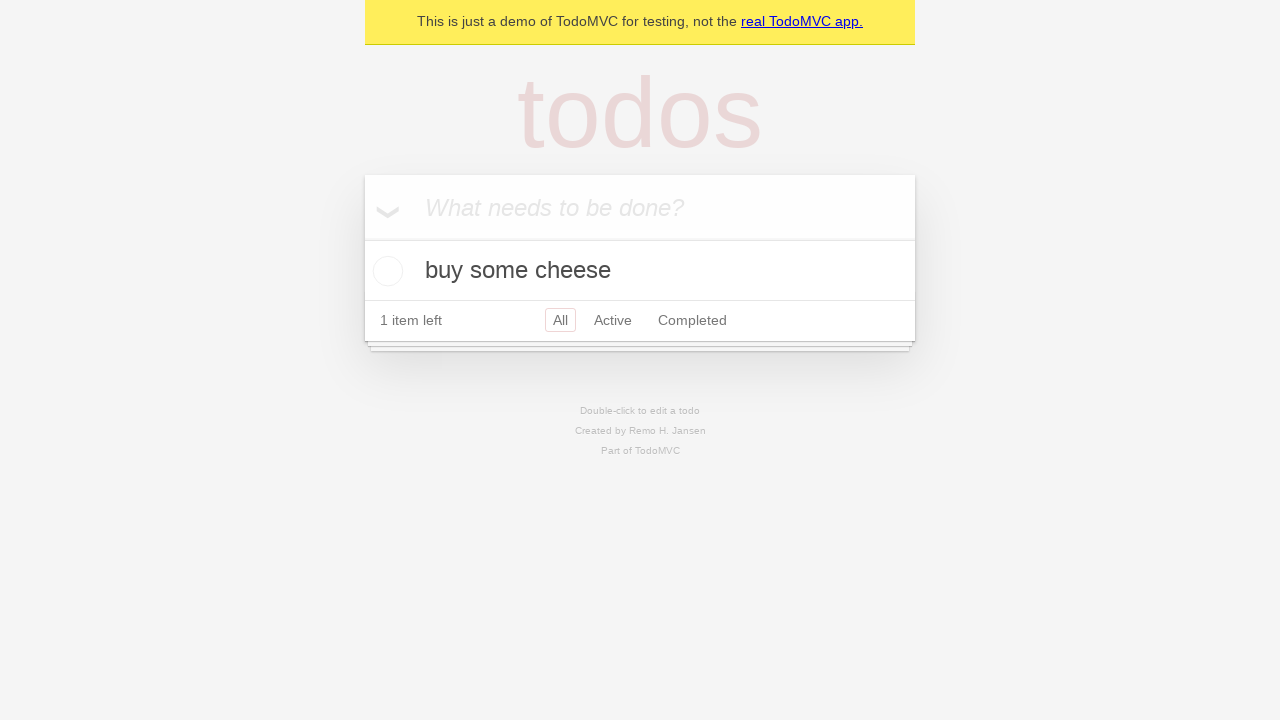

First todo item appeared in the list
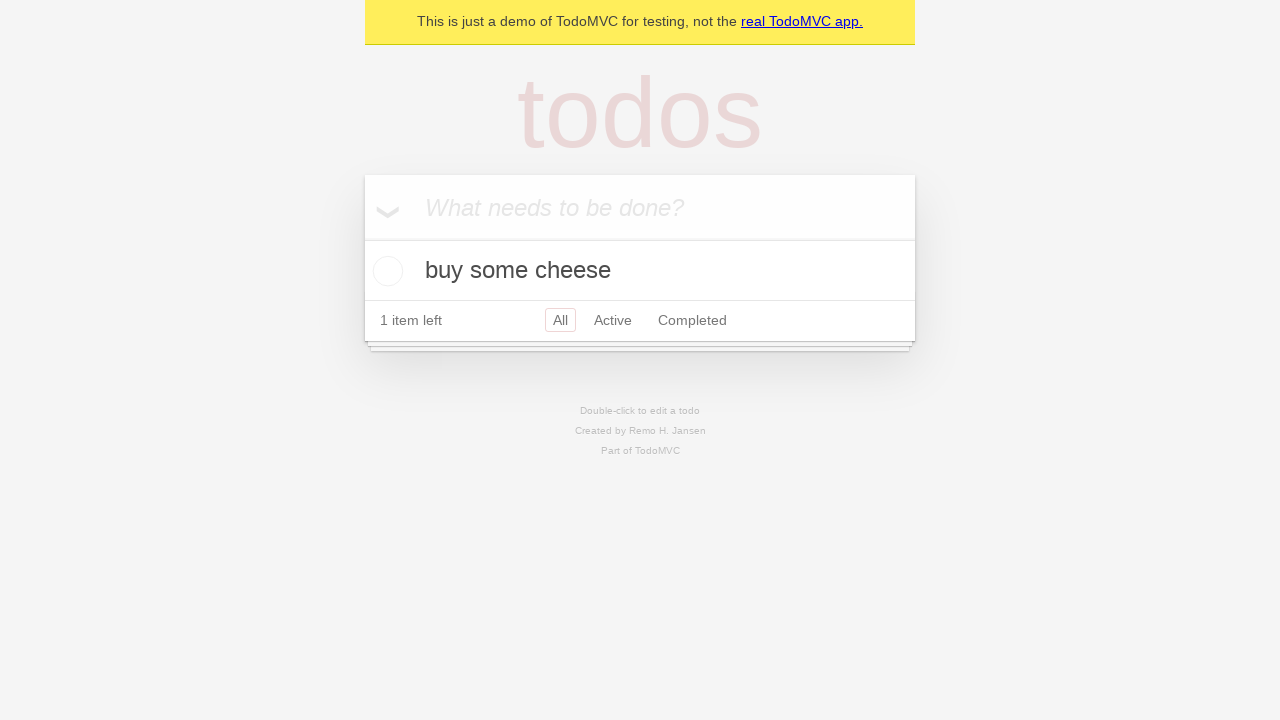

Filled todo input with 'feed the cat' on internal:attr=[placeholder="What needs to be done?"i]
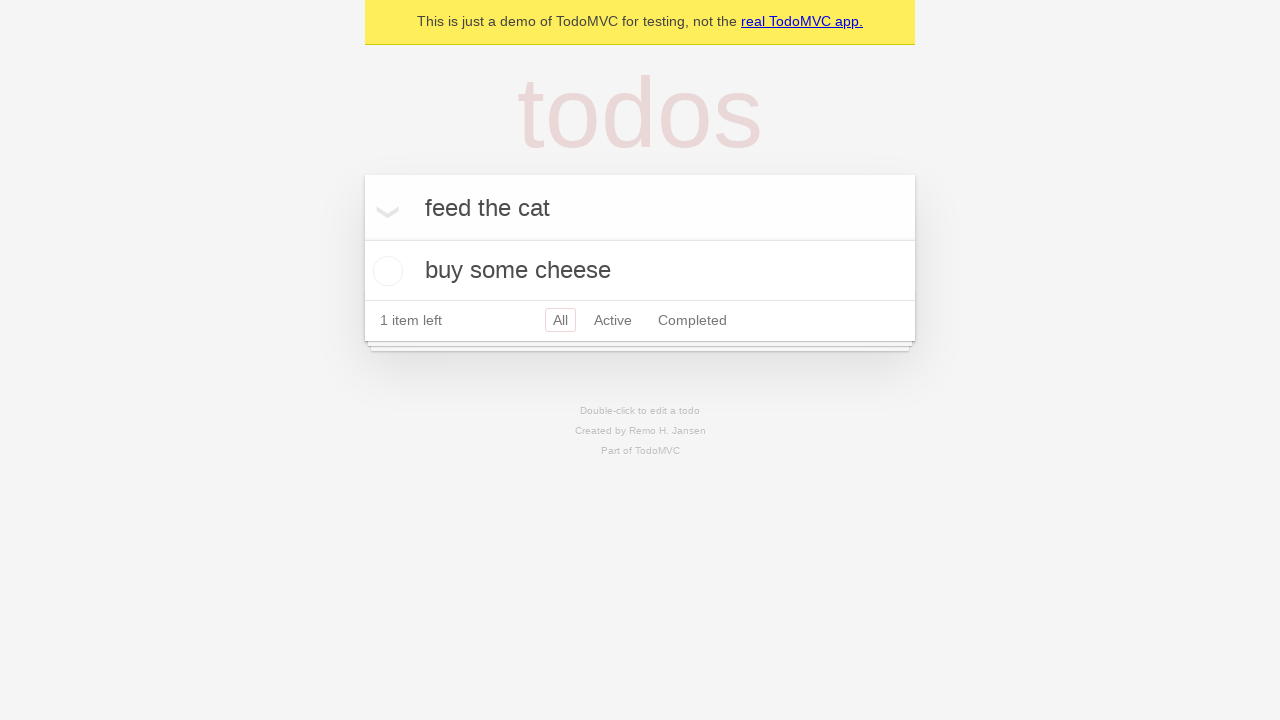

Pressed Enter to add second todo item on internal:attr=[placeholder="What needs to be done?"i]
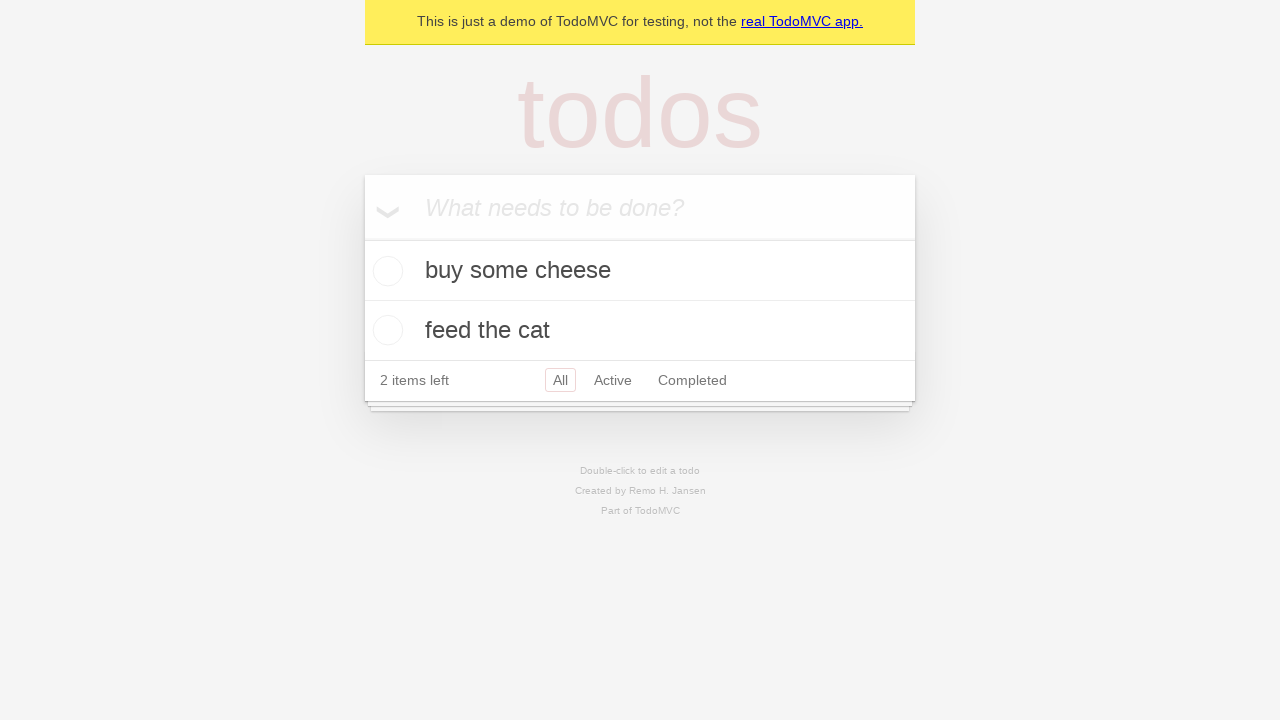

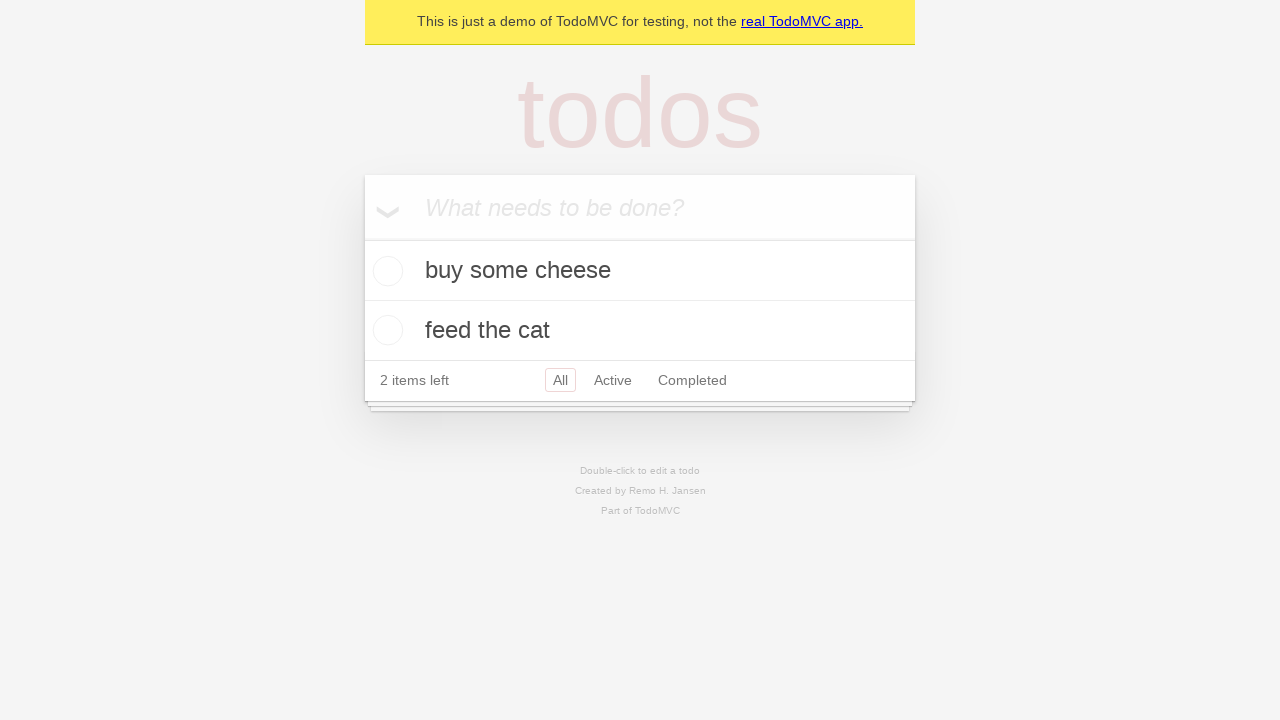